Tests dynamic controls by clicking the Enable button and waiting for the confirmation message to appear

Starting URL: https://the-internet.herokuapp.com/dynamic_controls

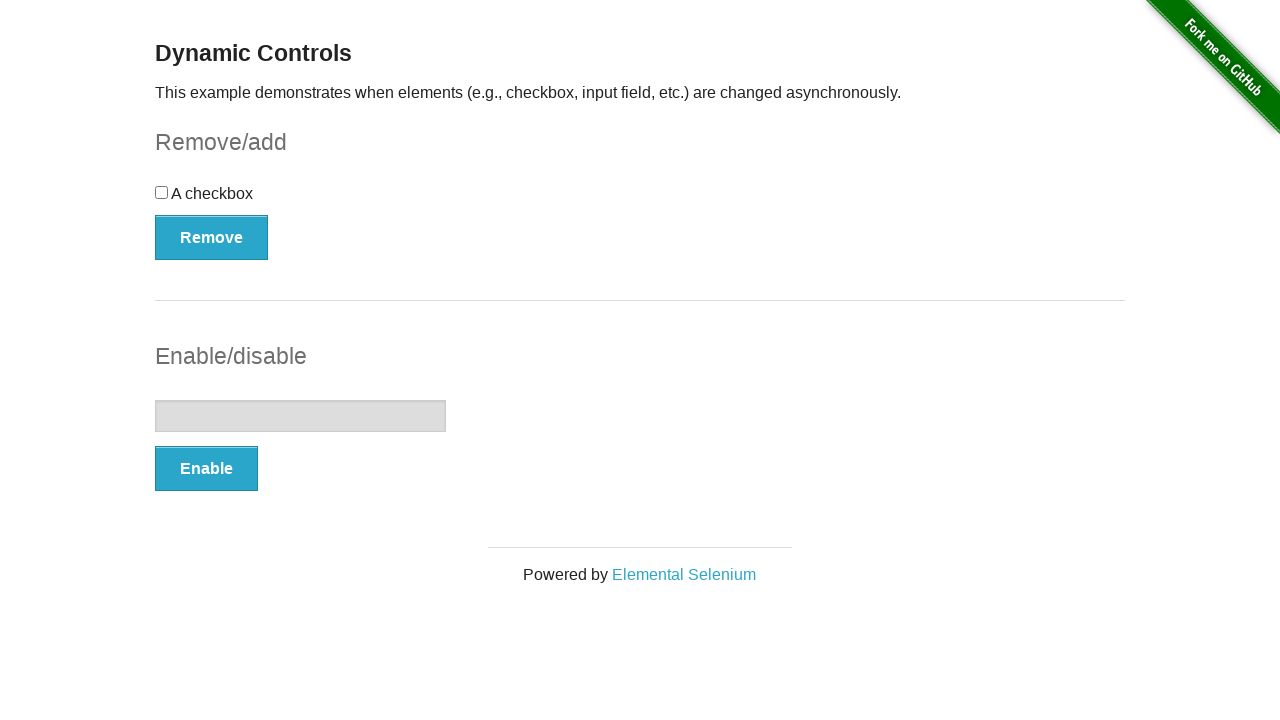

Clicked the Enable button at (206, 469) on xpath=/html/body/div[2]/div/div[1]/form[2]/button
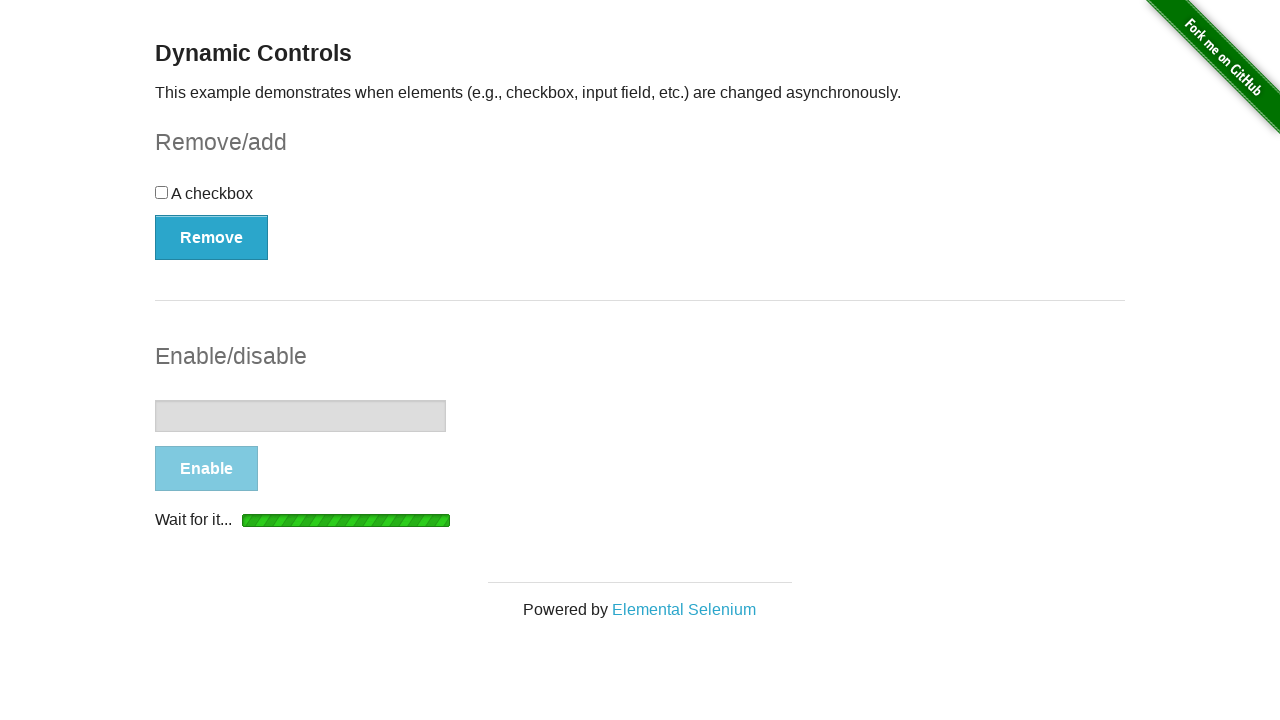

Waited for confirmation message 'It's enabled!' to appear
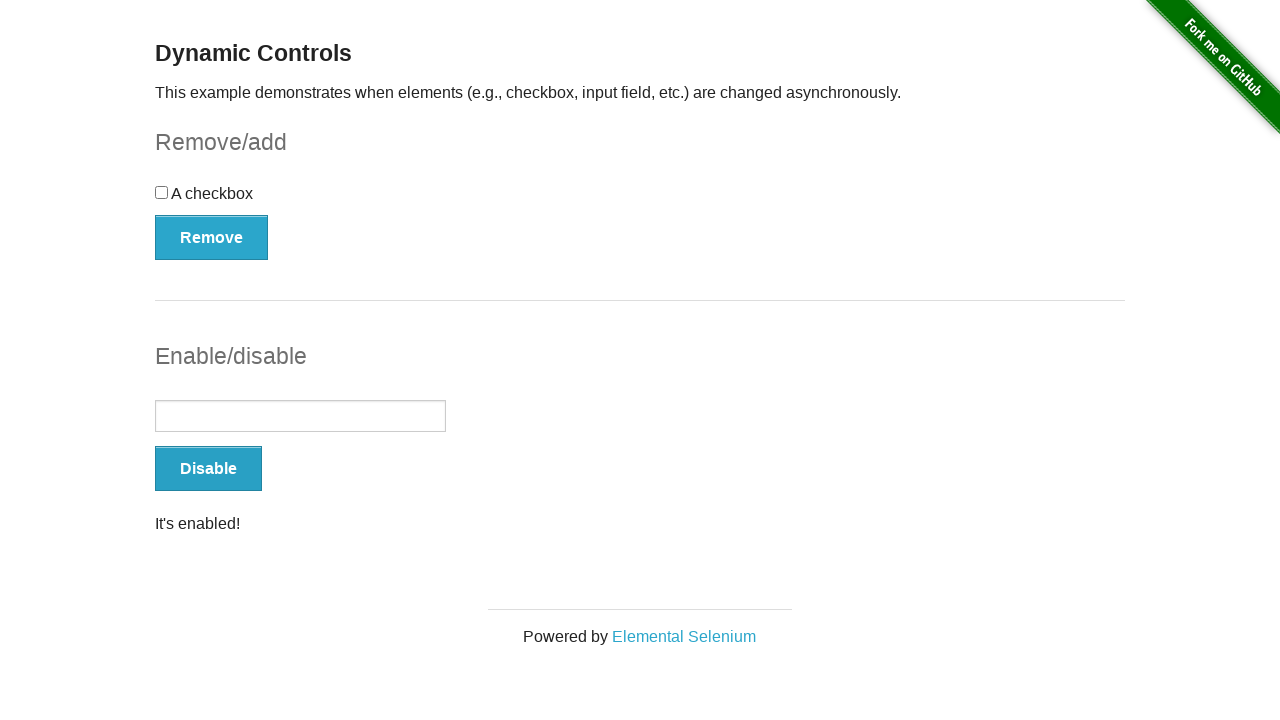

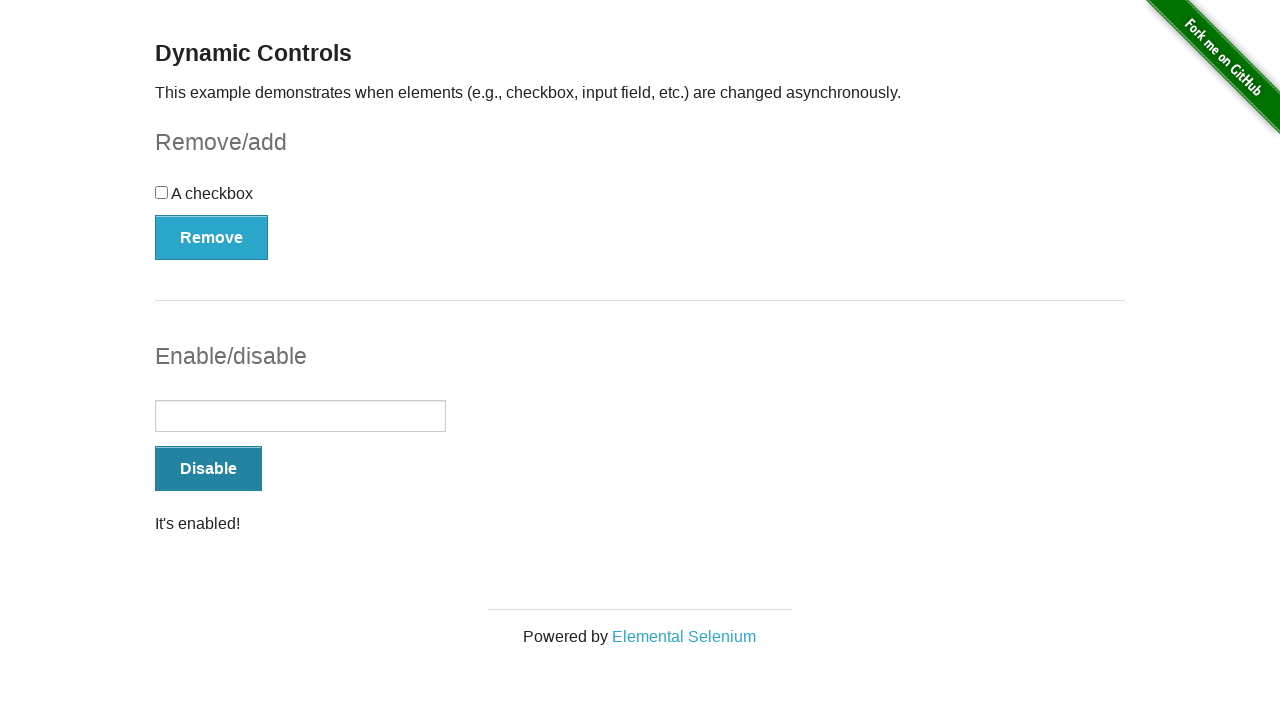